Navigates to Microsoft Teams website and retrieves page title and URL information

Starting URL: https://teams.microsoft.com

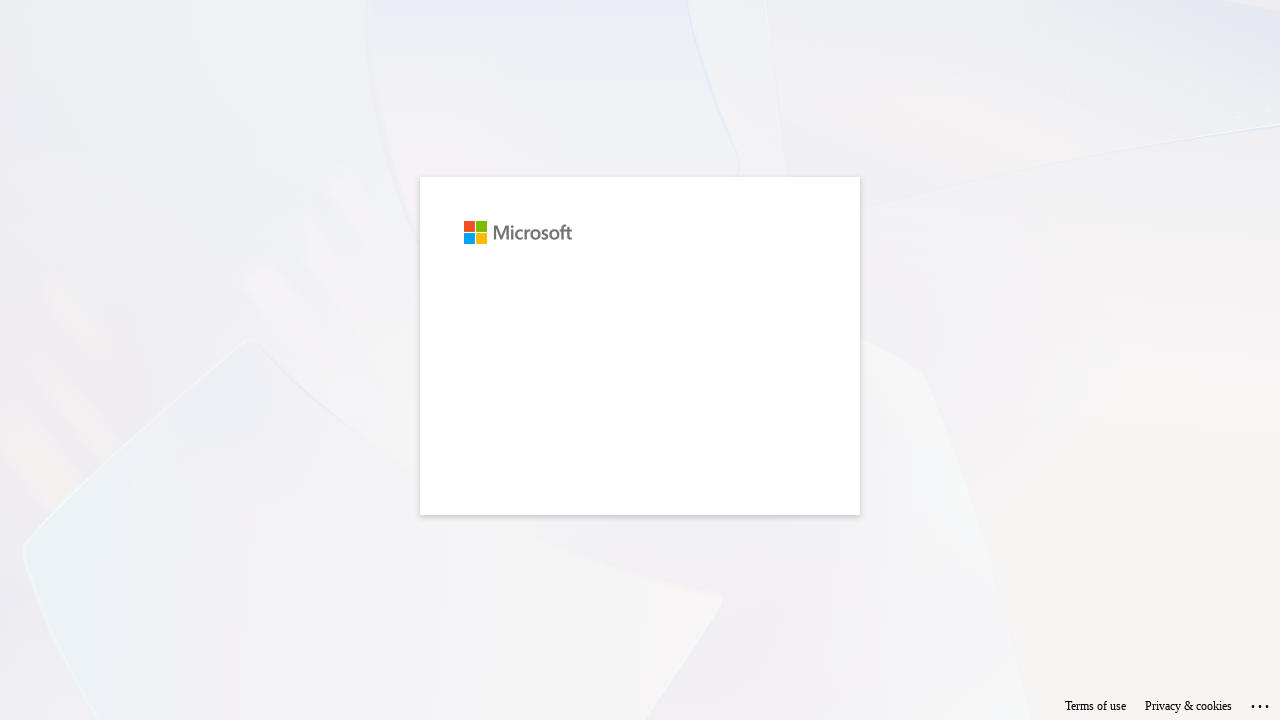

Retrieved and printed page title
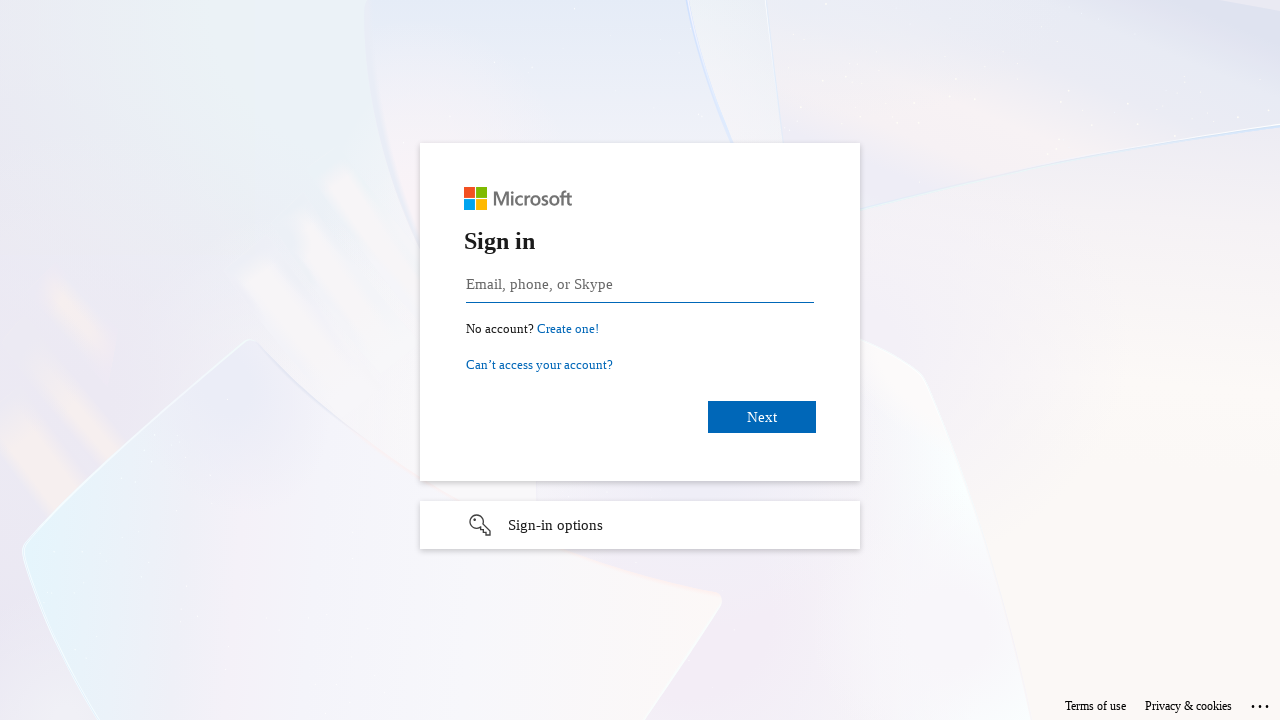

Retrieved and printed page URL
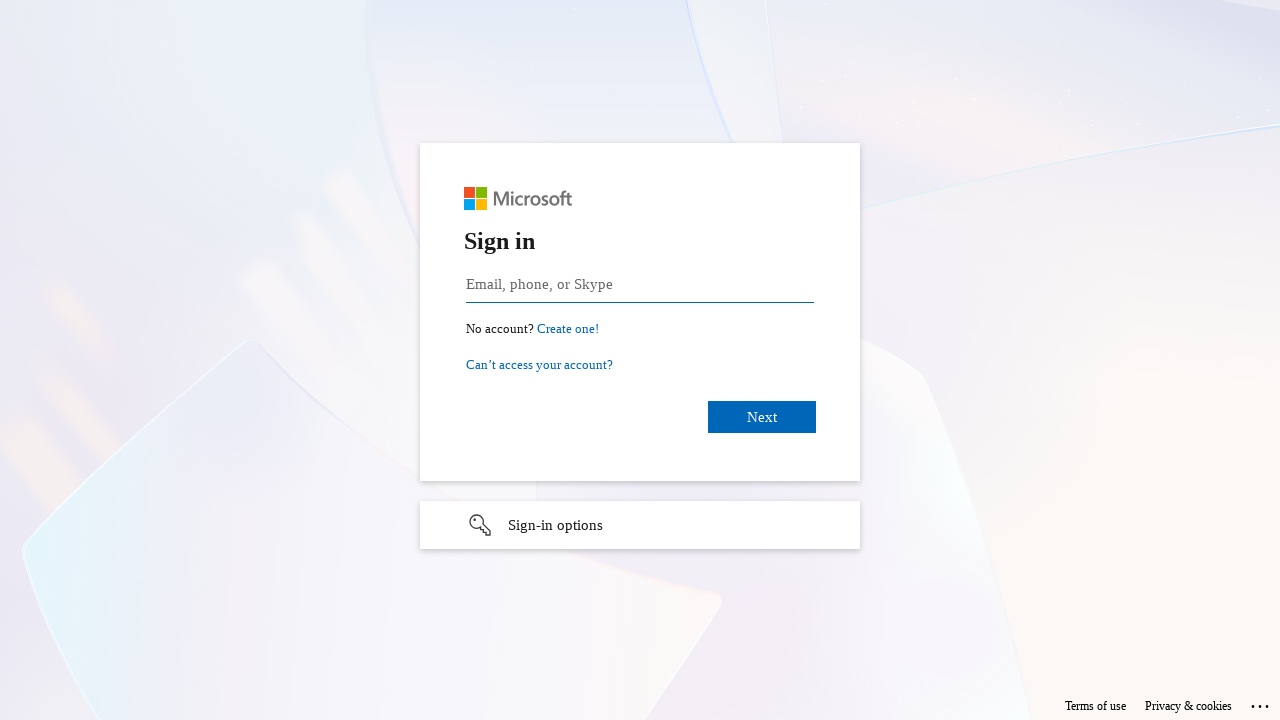

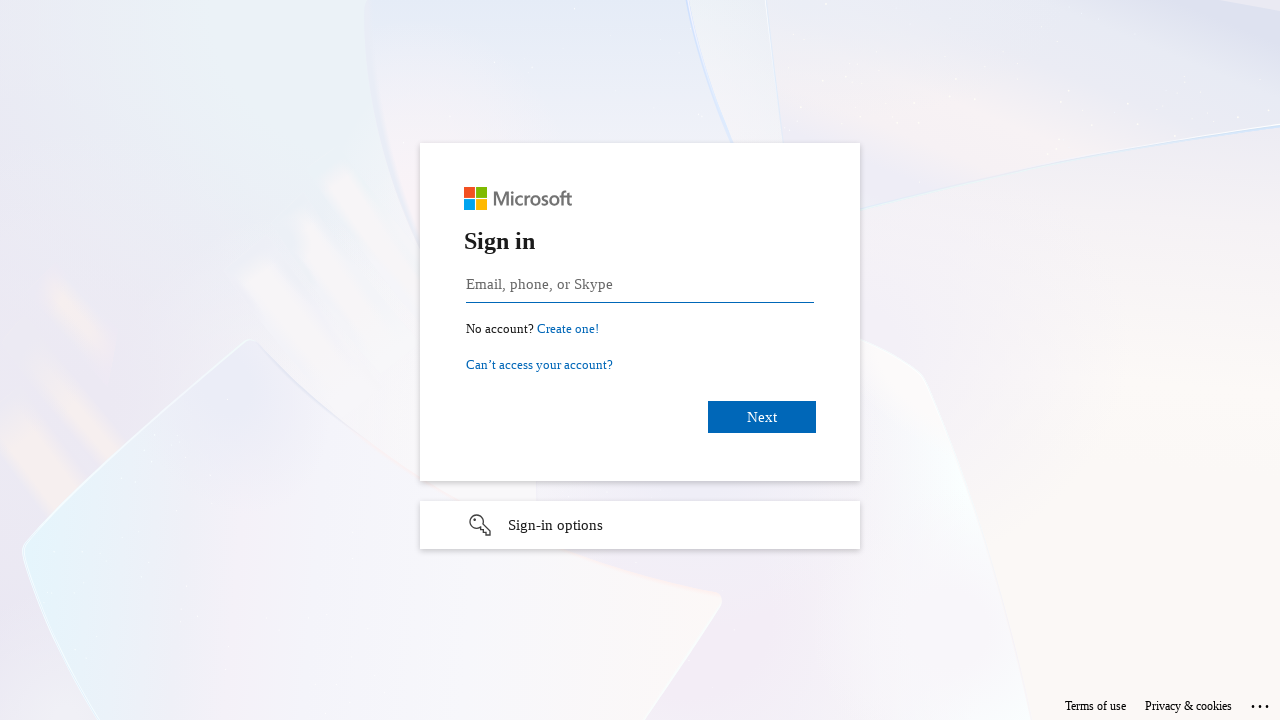